Runs the Fast.com speed test by waiting for download speed to calculate, then clicking to show more details for upload speed

Starting URL: https://fast.com/

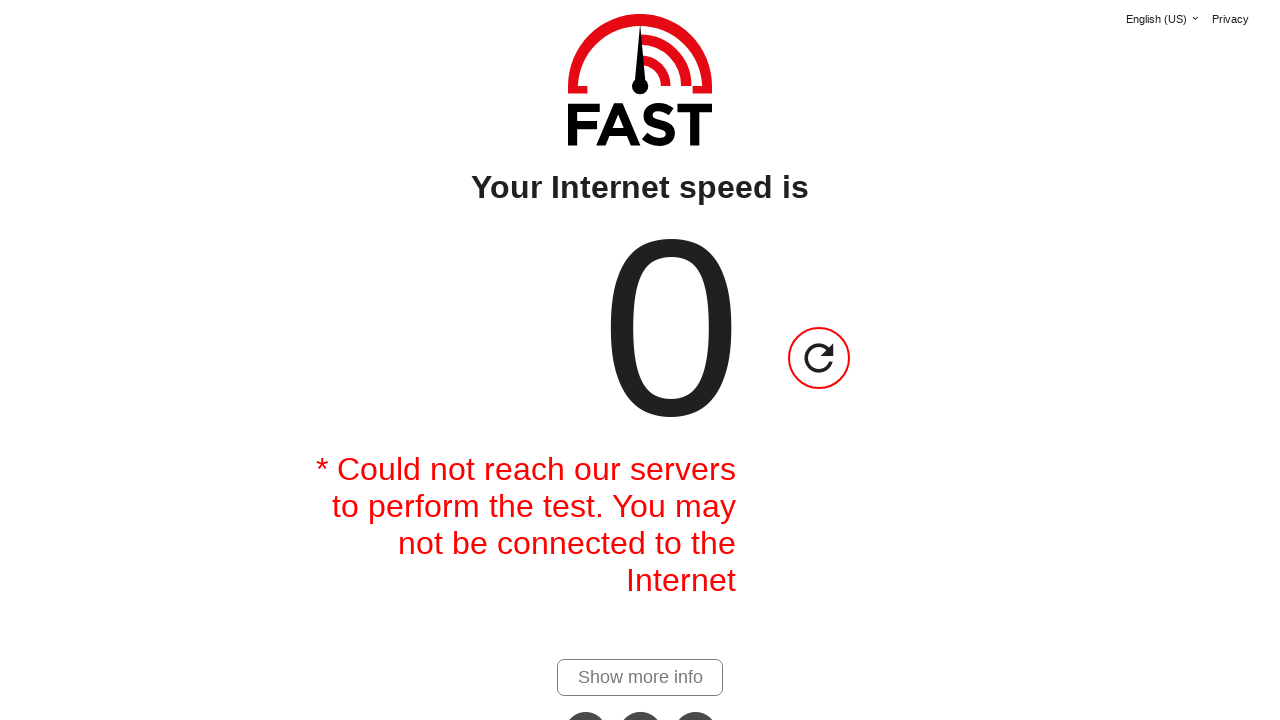

Waited 10 seconds for download speed test to run automatically
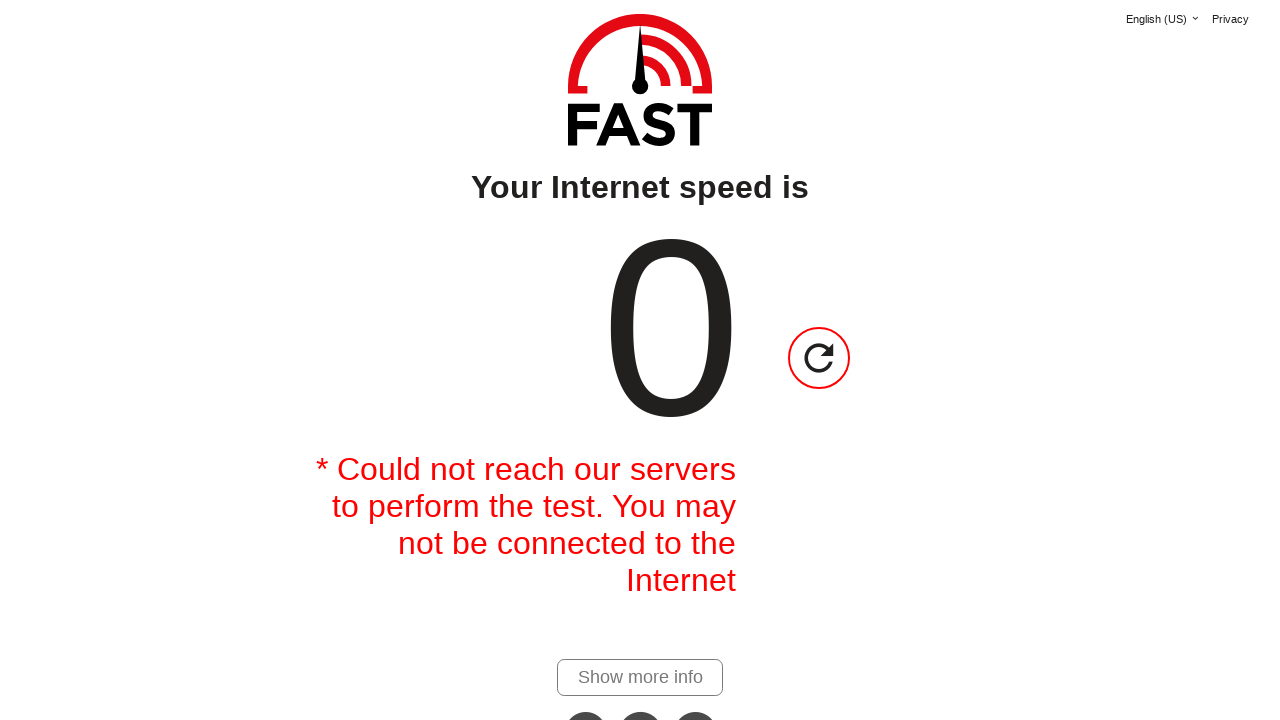

Download speed value element appeared
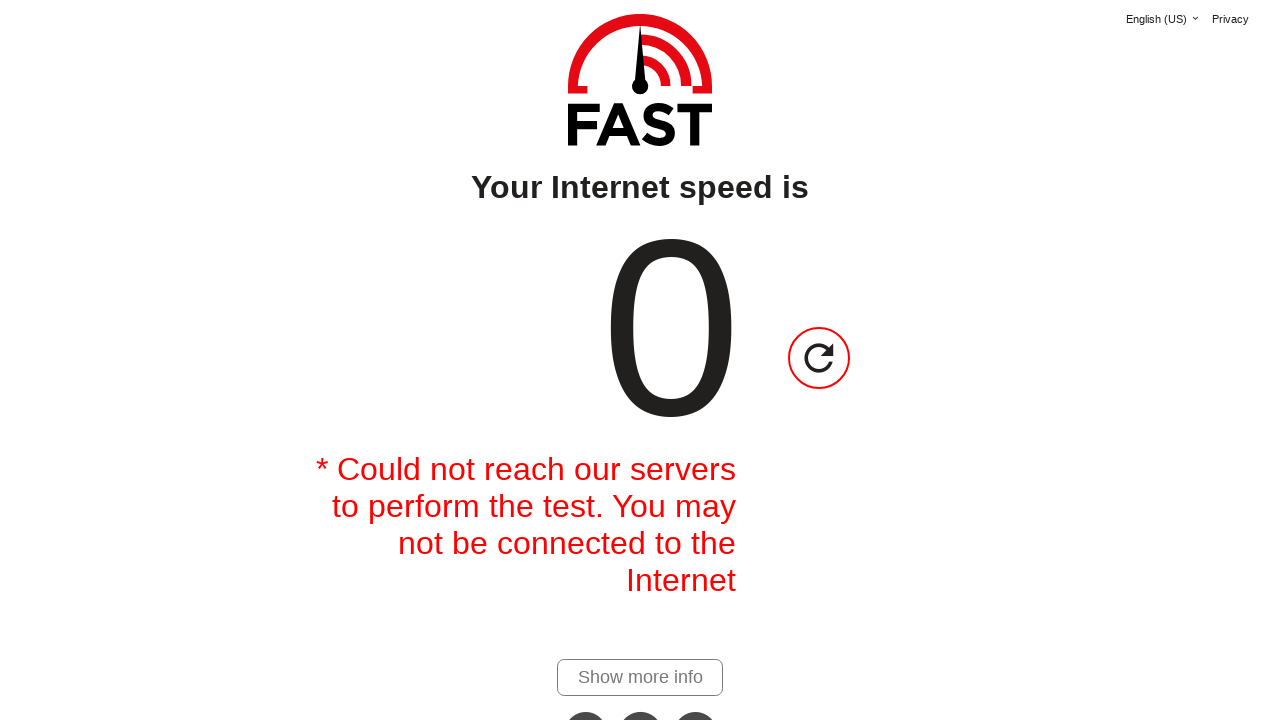

Clicked 'show more details' link to display upload speed at (640, 677) on #show-more-details-link
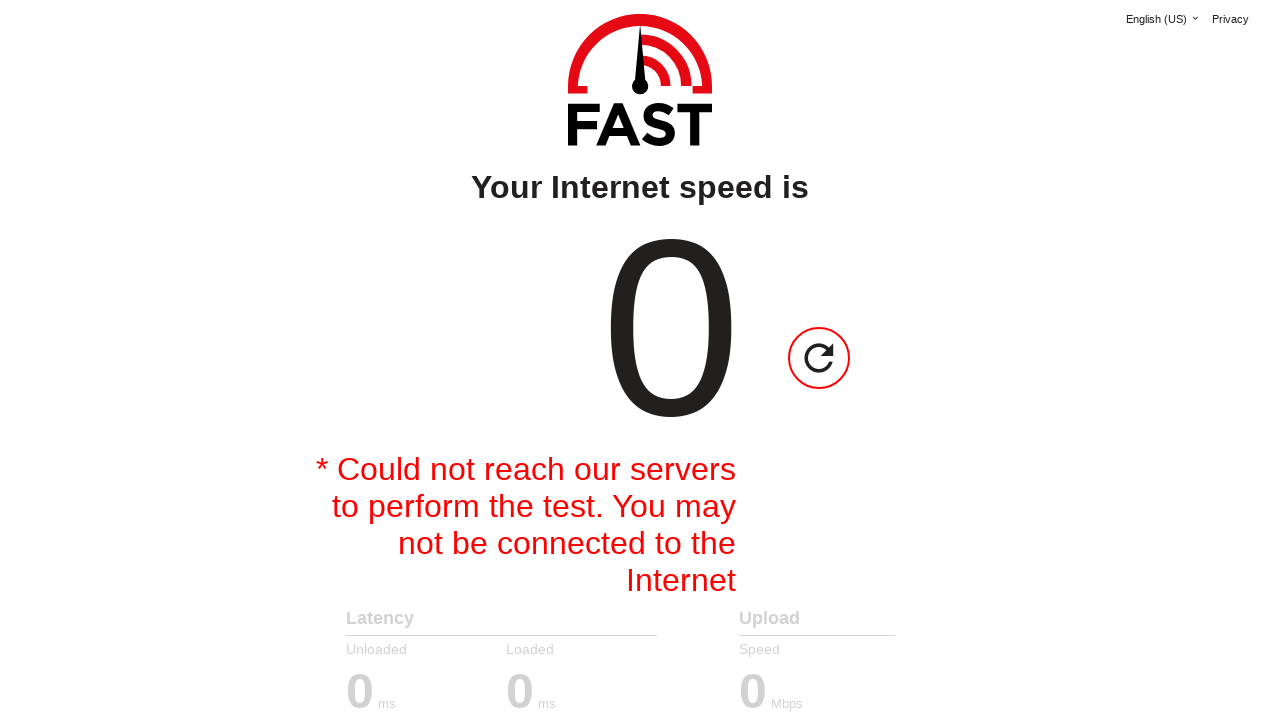

Waited 8 seconds for upload speed calculation
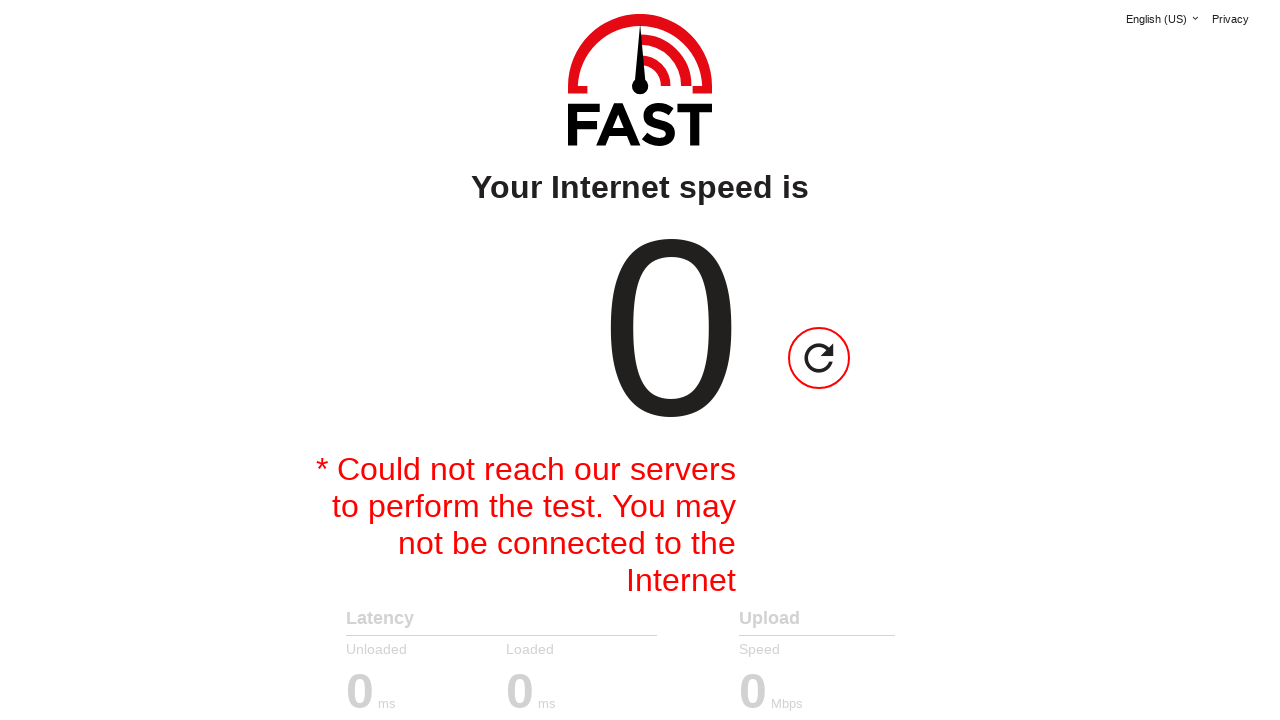

Upload speed value element appeared
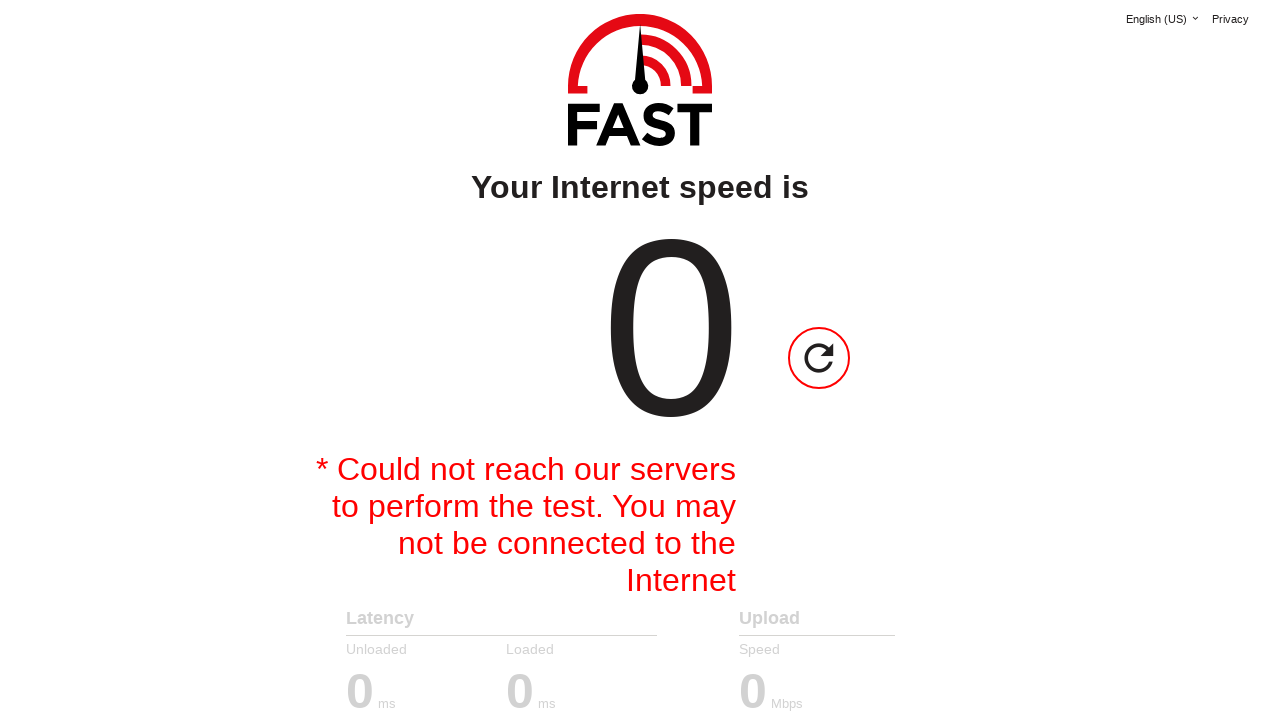

Waited 7 seconds for test to fully complete
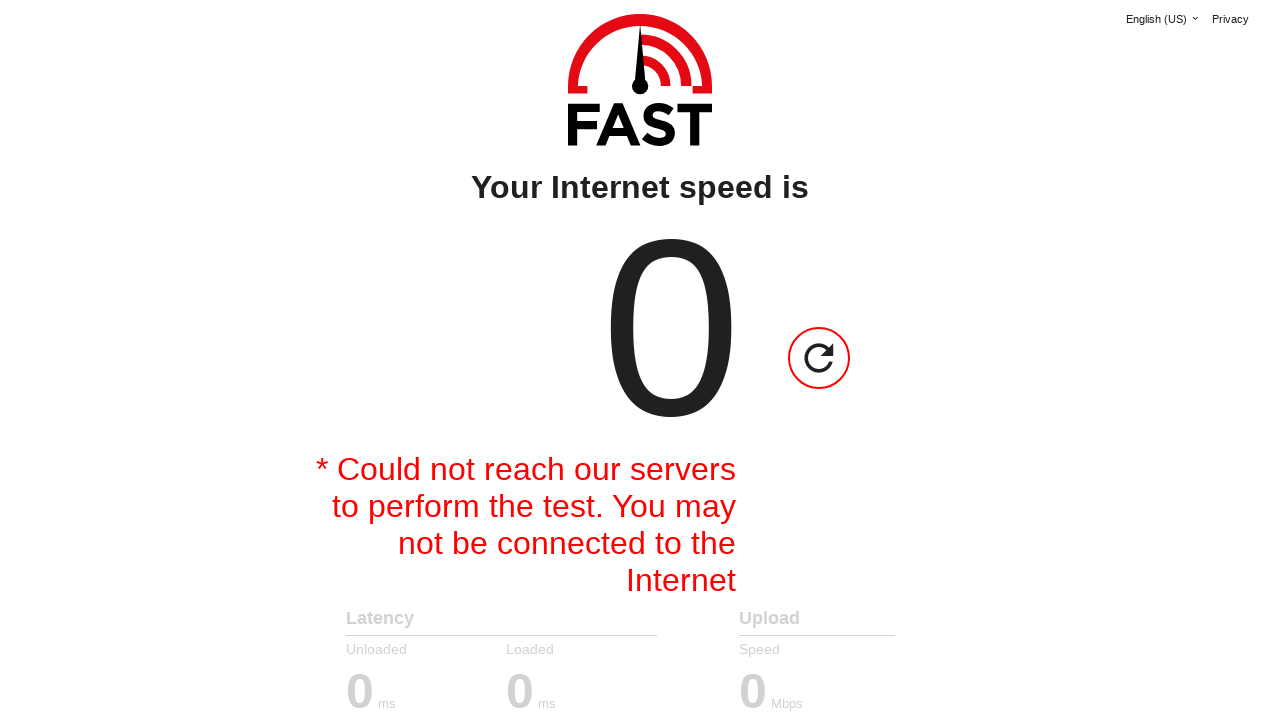

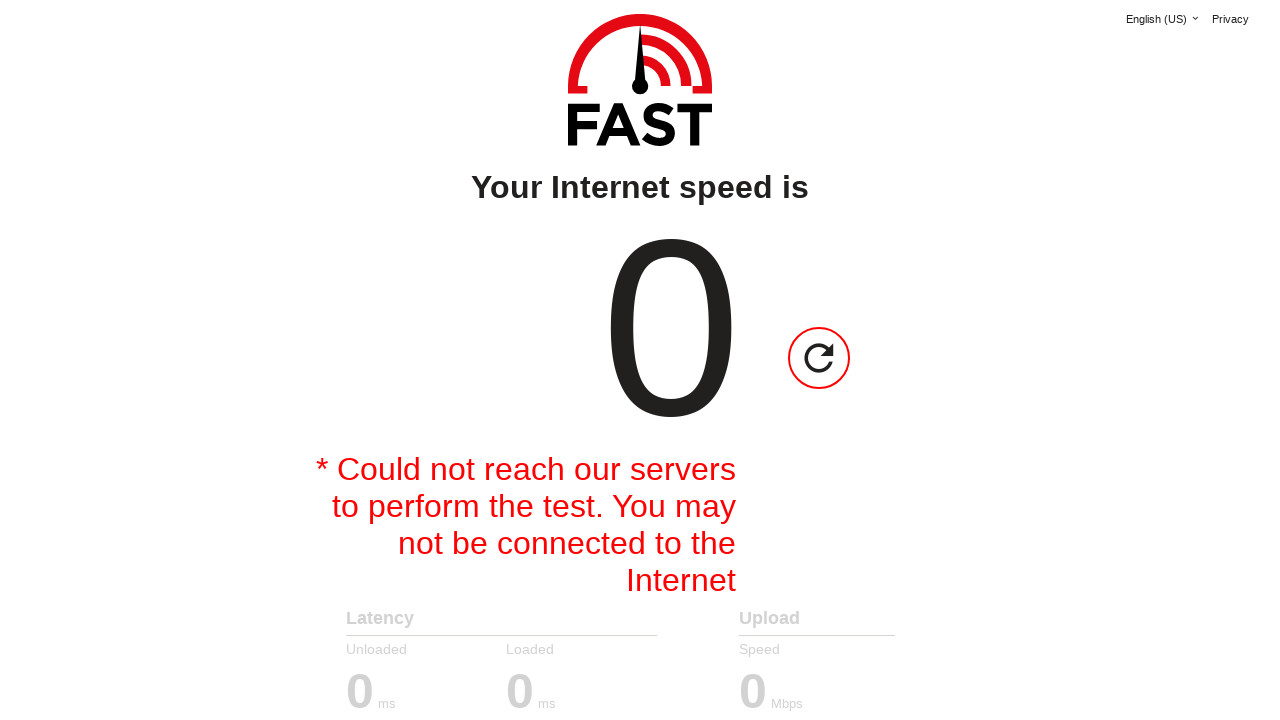